Tests adding multiple elements and then deleting one by clicking the delete button, verifying the element count decreases

Starting URL: https://the-internet.herokuapp.com/add_remove_elements/

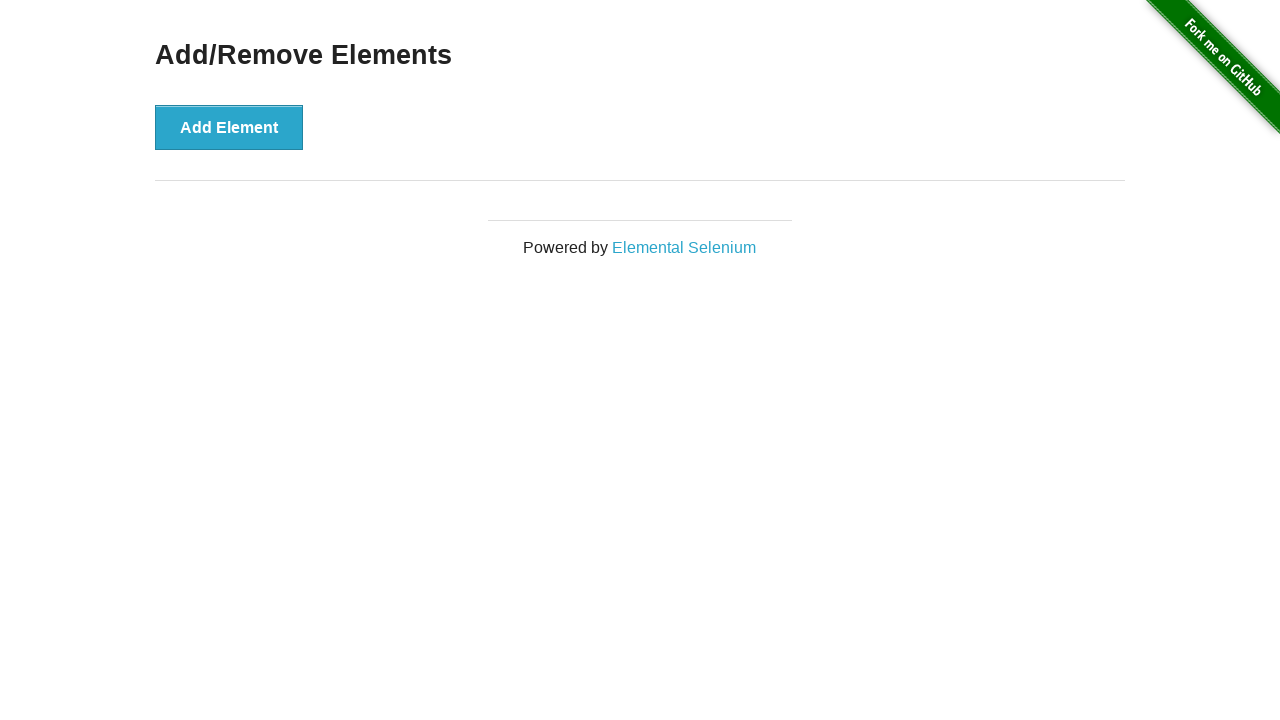

Waited for Add Element button to be visible
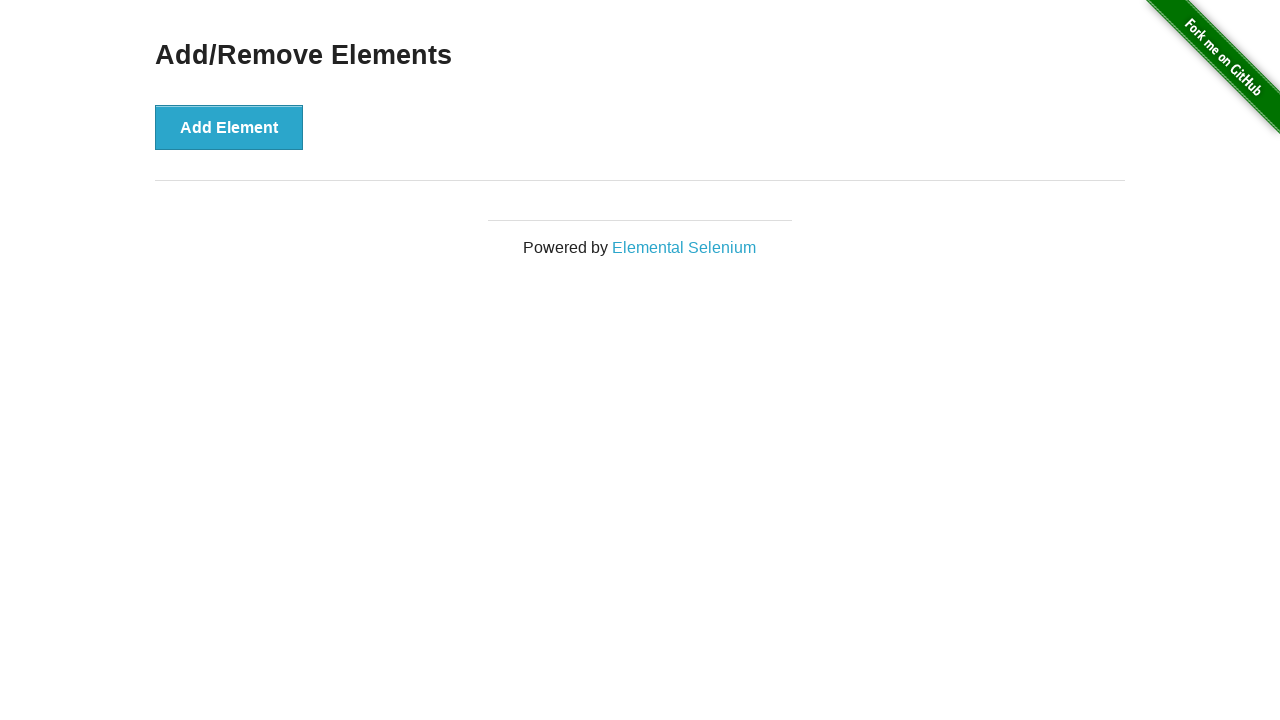

Clicked Add Element button (iteration 1/3) at (229, 127) on xpath=//button[@onclick='addElement()']
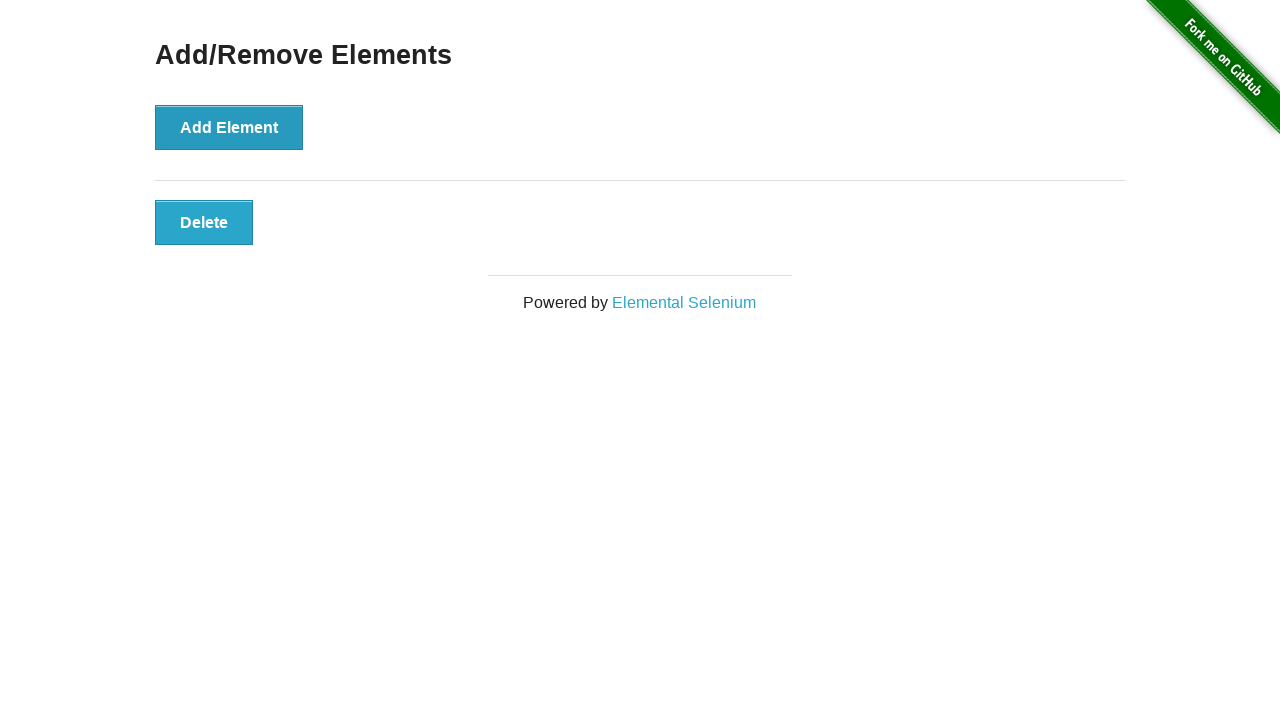

Clicked Add Element button (iteration 2/3) at (229, 127) on xpath=//button[@onclick='addElement()']
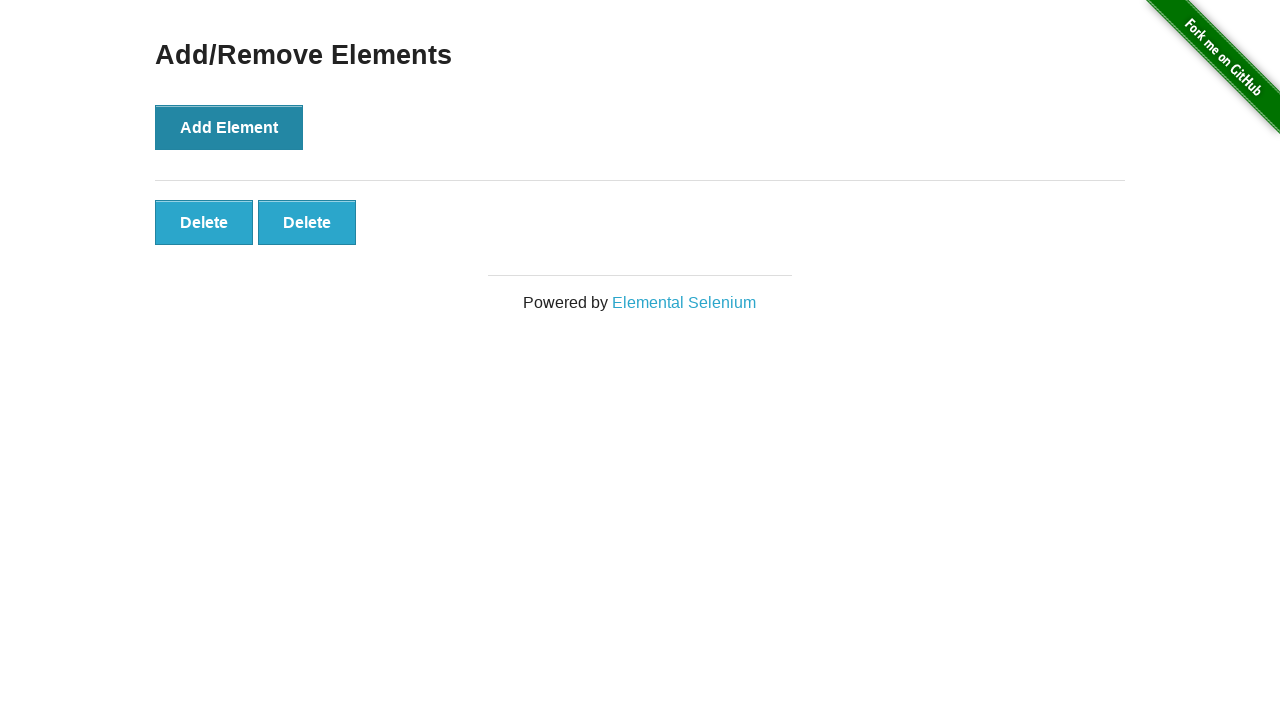

Clicked Add Element button (iteration 3/3) at (229, 127) on xpath=//button[@onclick='addElement()']
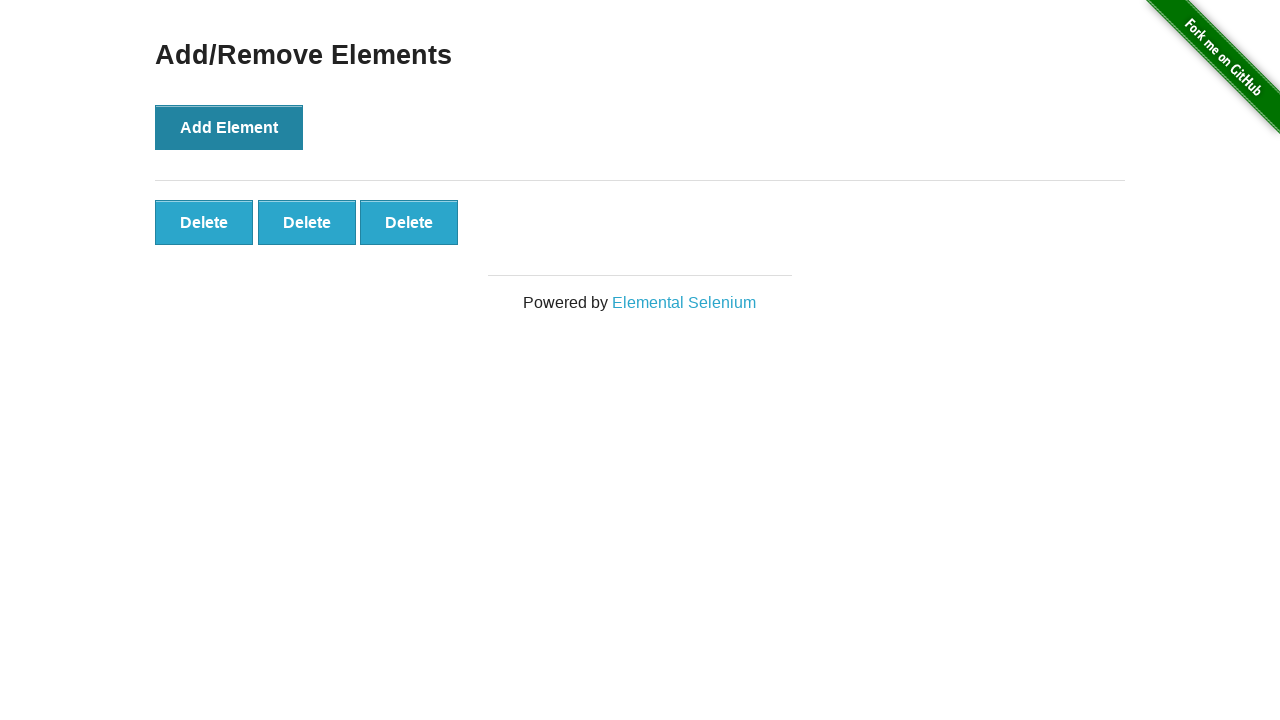

Waited for manually added elements to appear
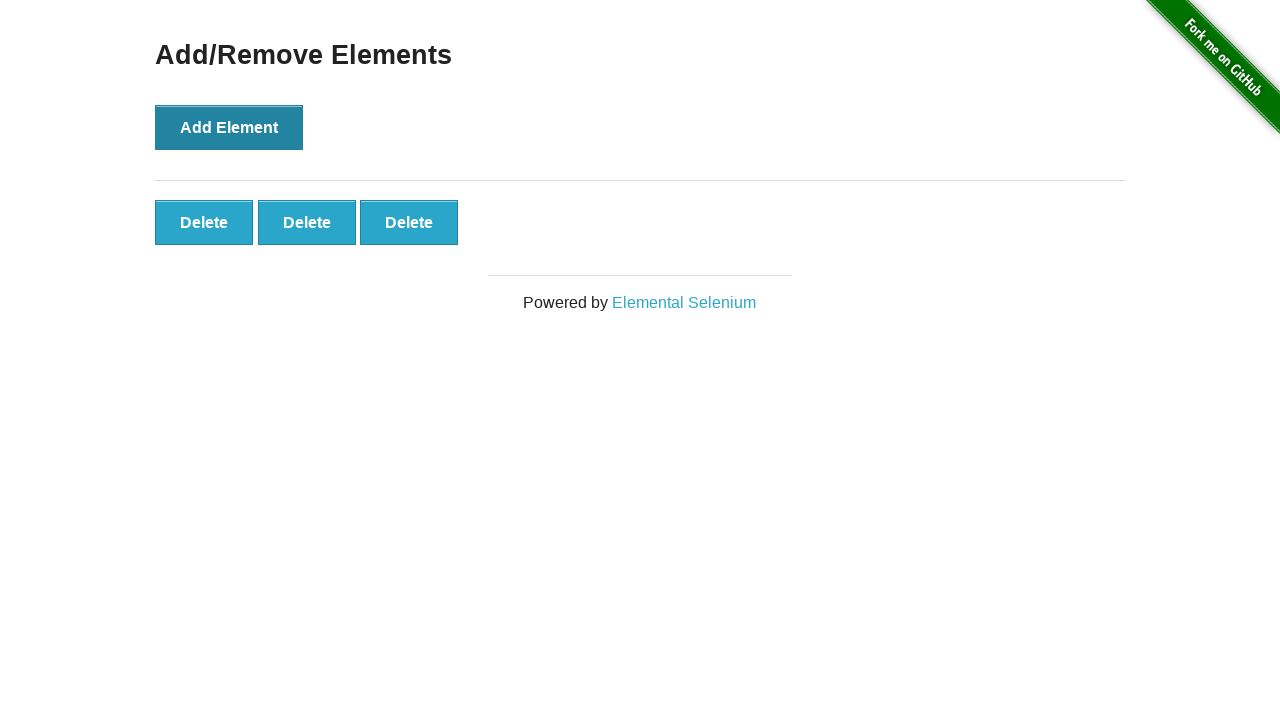

Counted 3 elements on the page
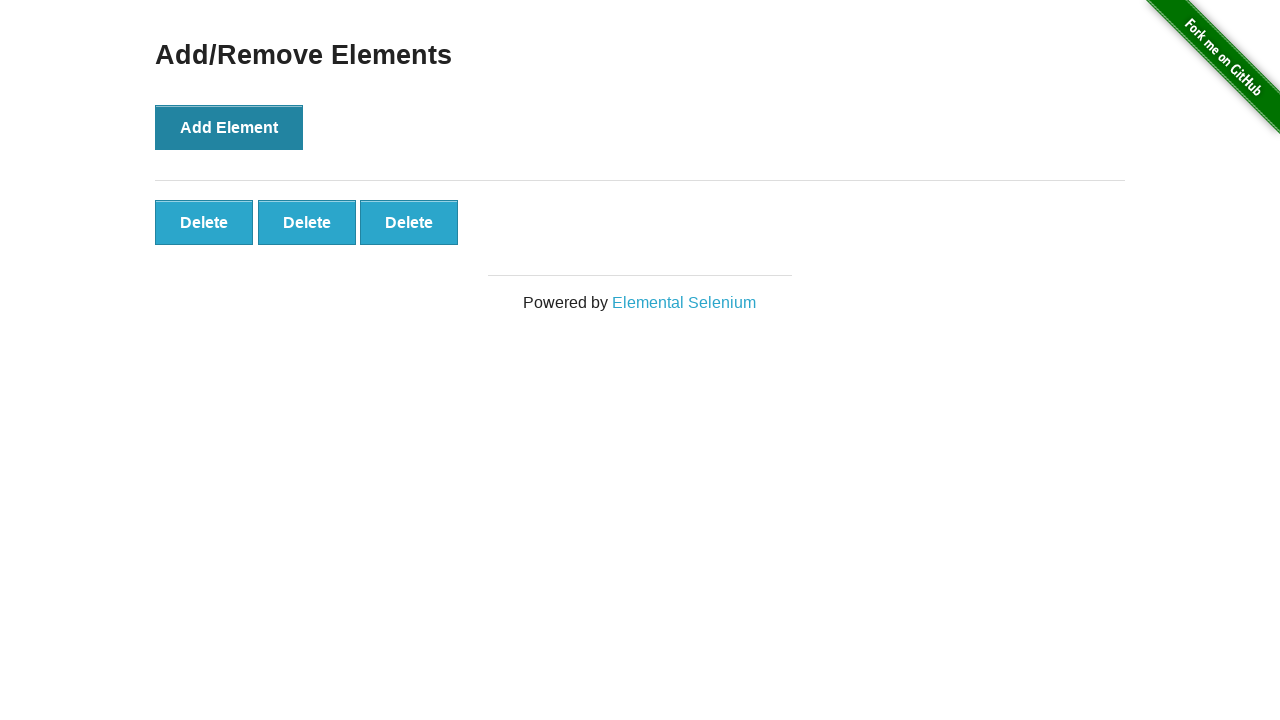

Clicked delete button for third element at (409, 222) on xpath=//*[@id='elements']/button[3]
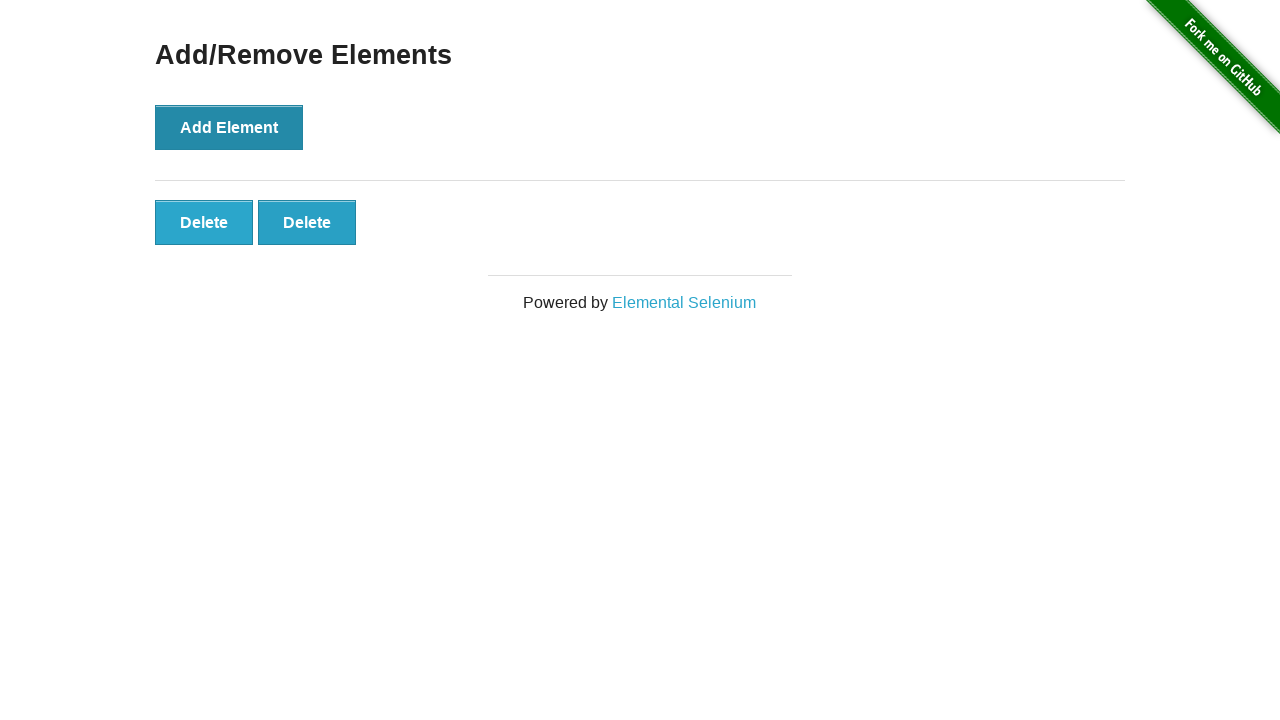

Retrieved updated element count: 2
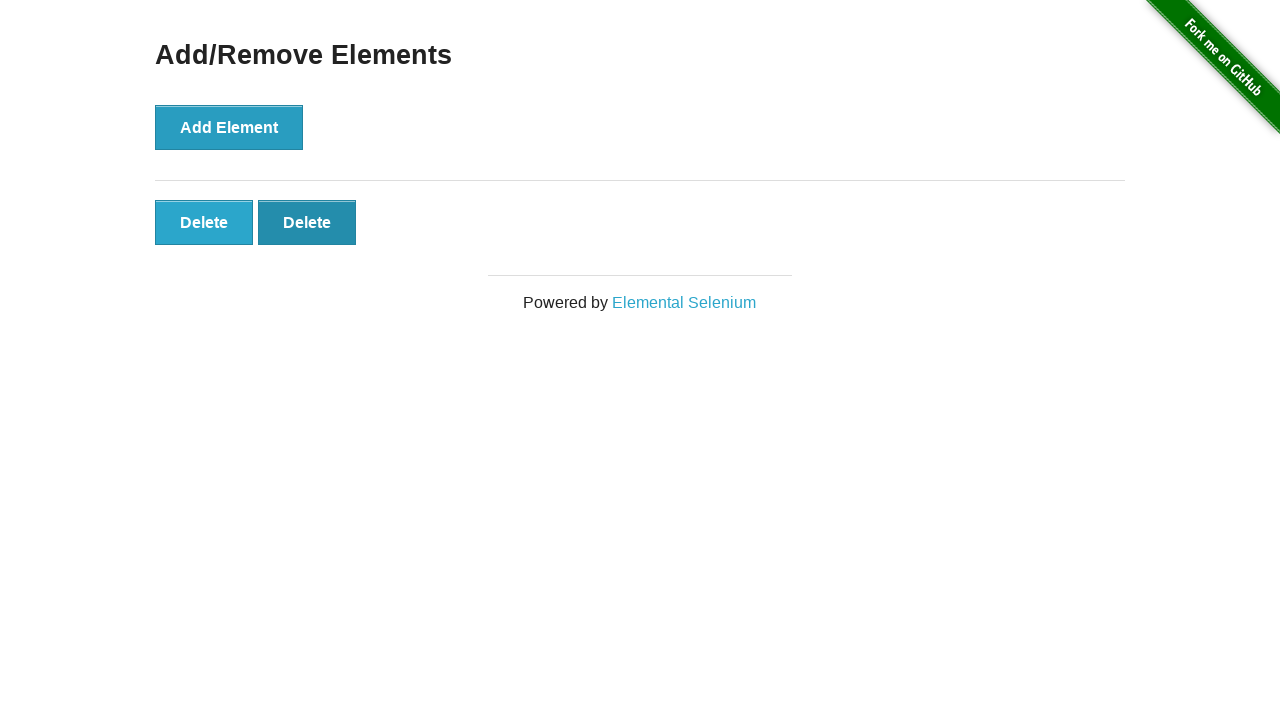

Verified element was deleted correctly (count decreased from 3 to 2)
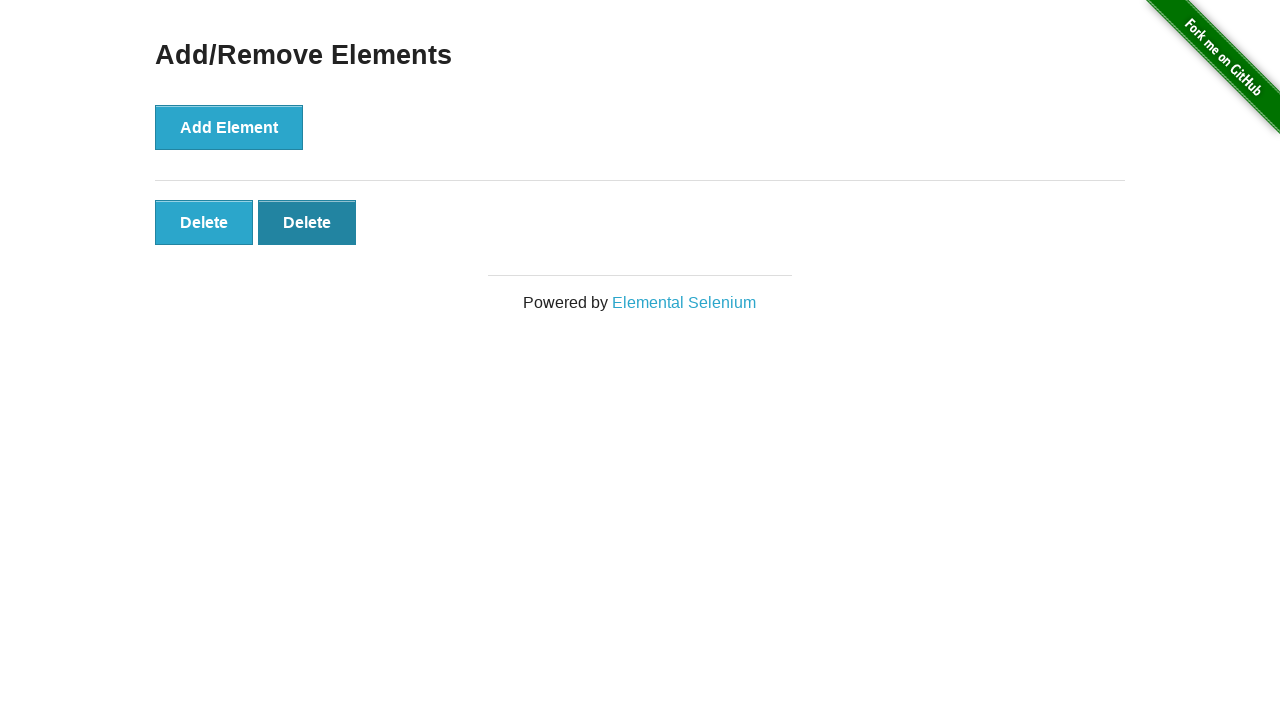

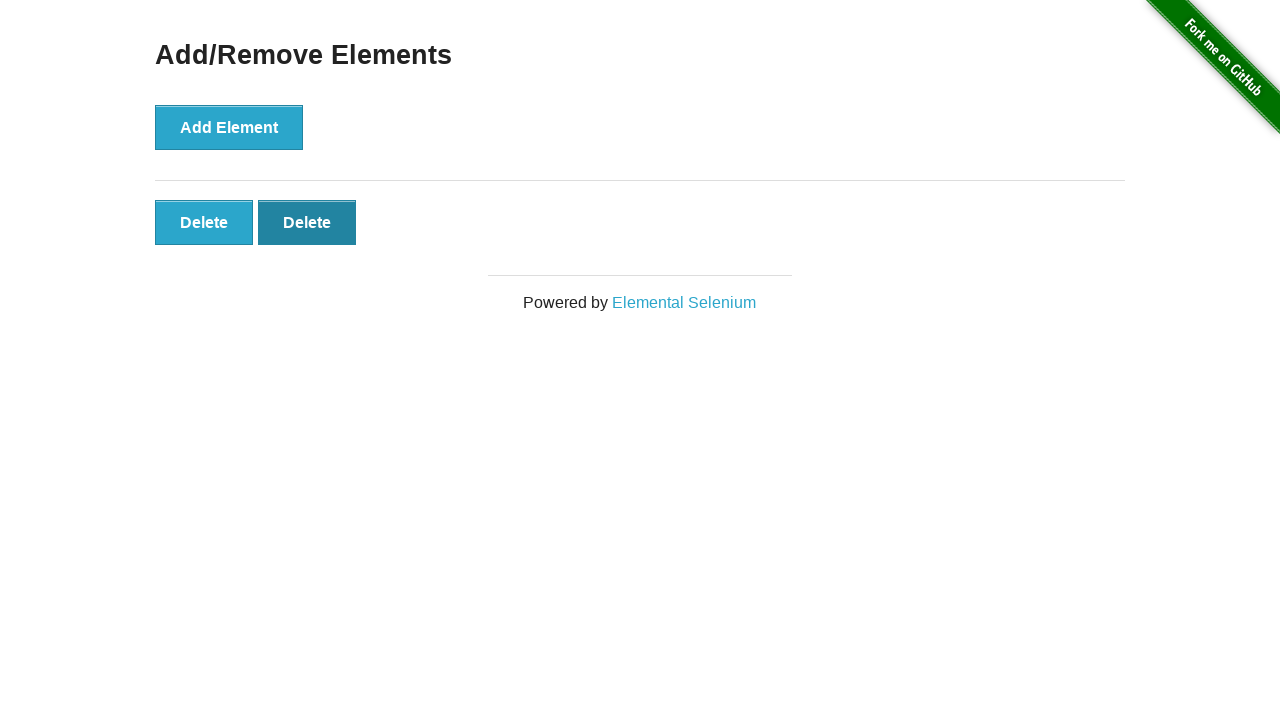